Tests a form submission by filling in first name, last name, and email fields, then clicking the submit button

Starting URL: https://secure-retreat-92358.herokuapp.com/

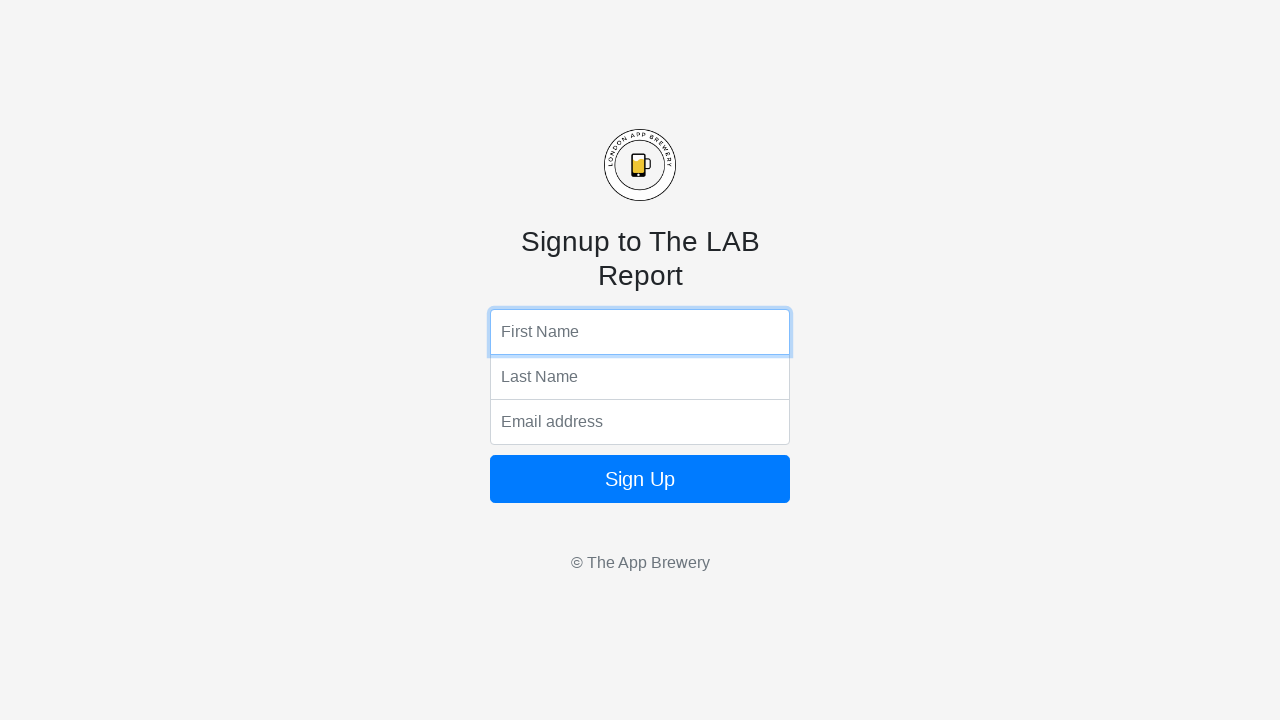

Filled first name field with 'Michael' on input[name='fName']
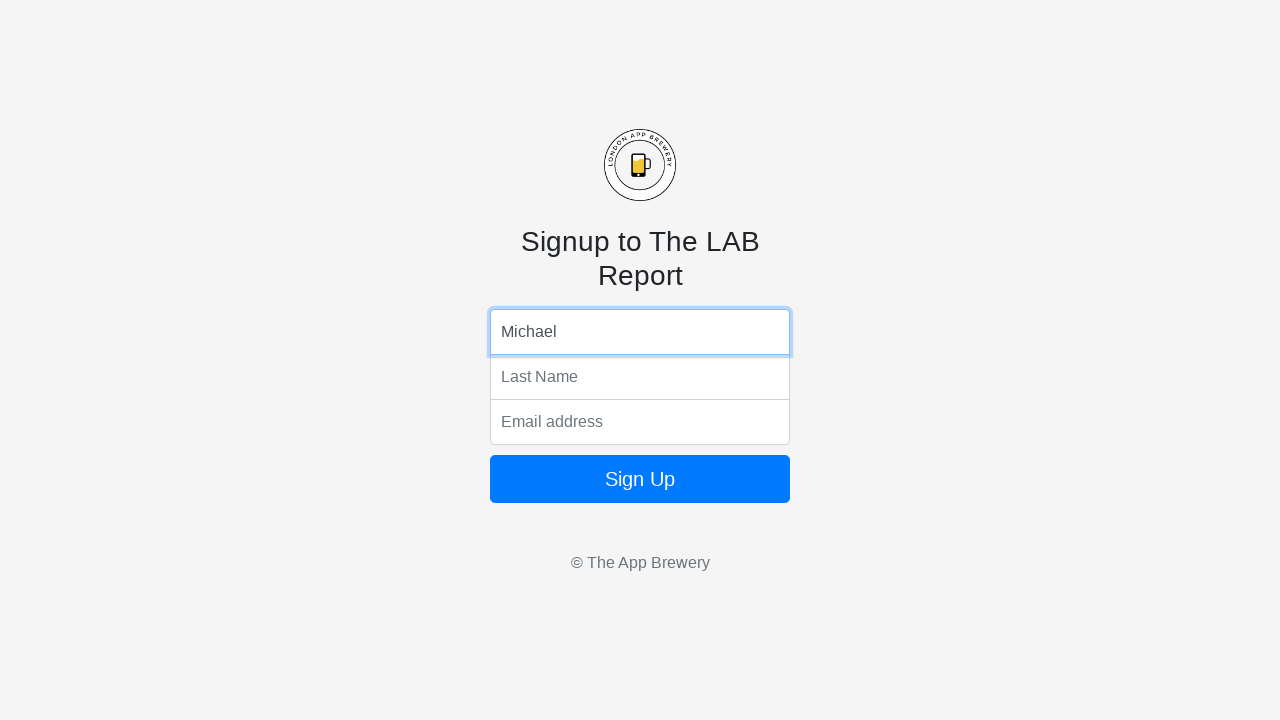

Filled last name field with 'Johnson' on input[name='lName']
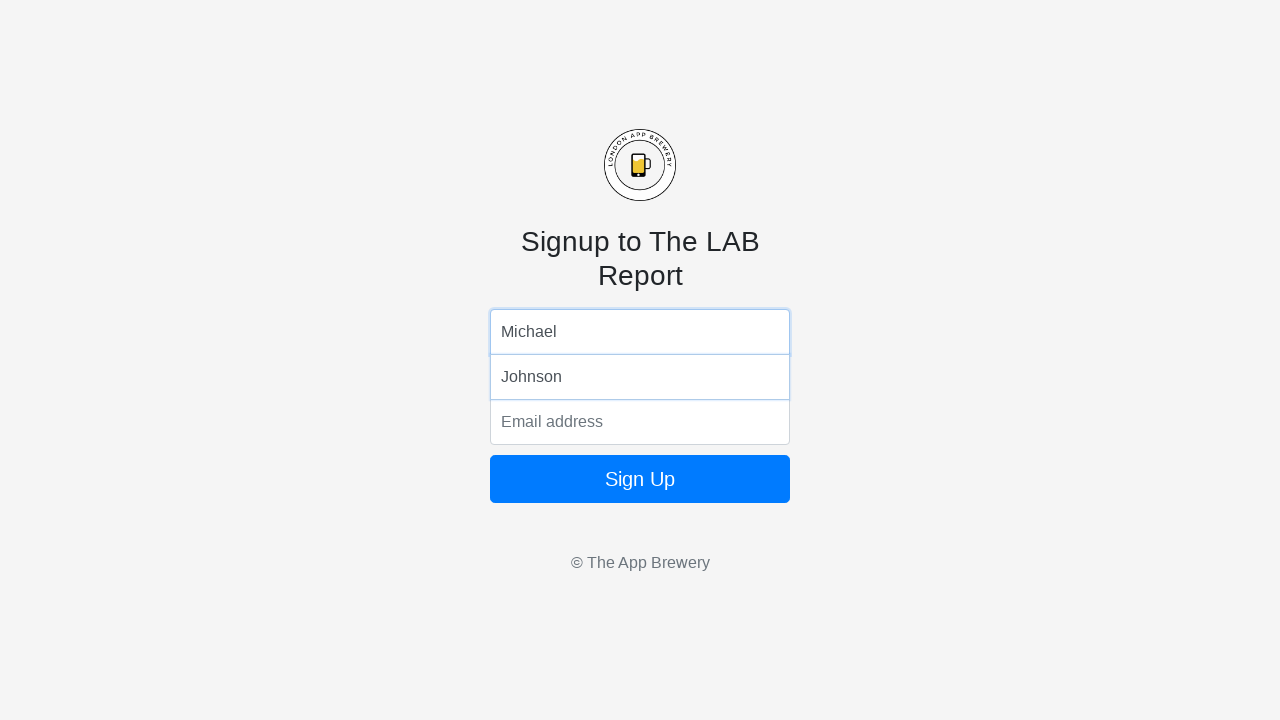

Filled email field with 'mjohnson@example.com' on input[name='email']
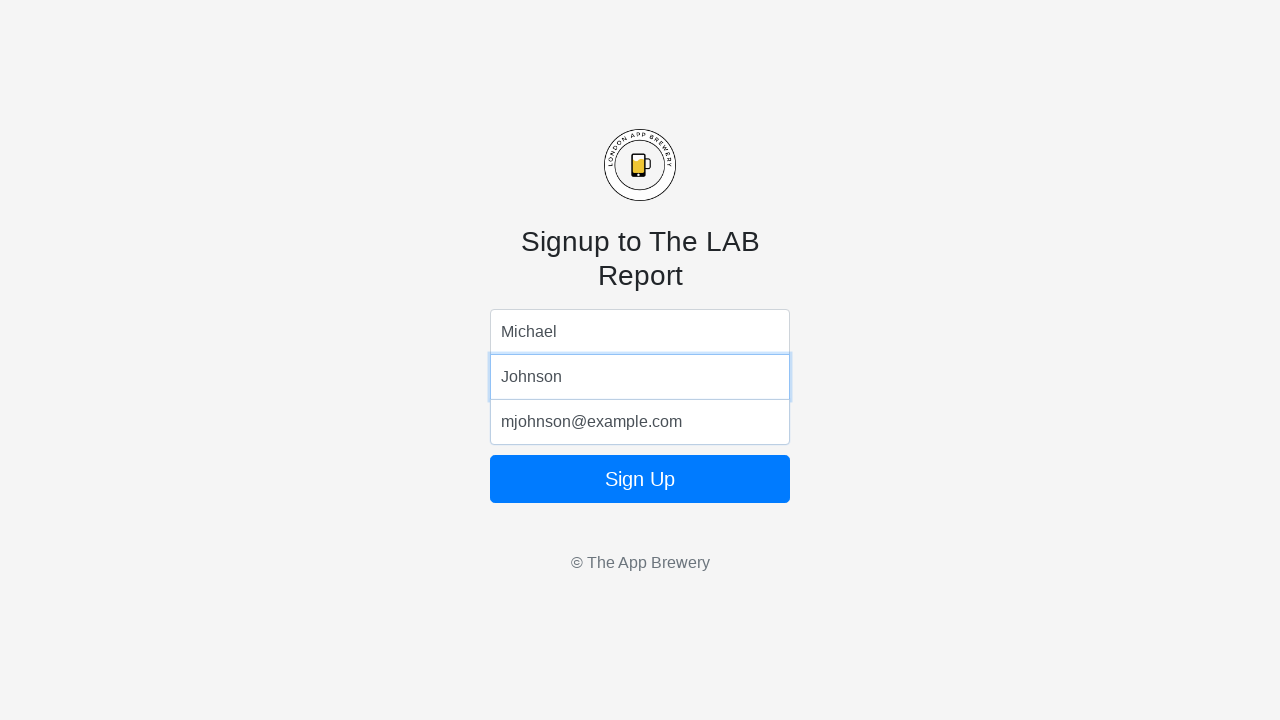

Clicked form submit button at (640, 479) on form button
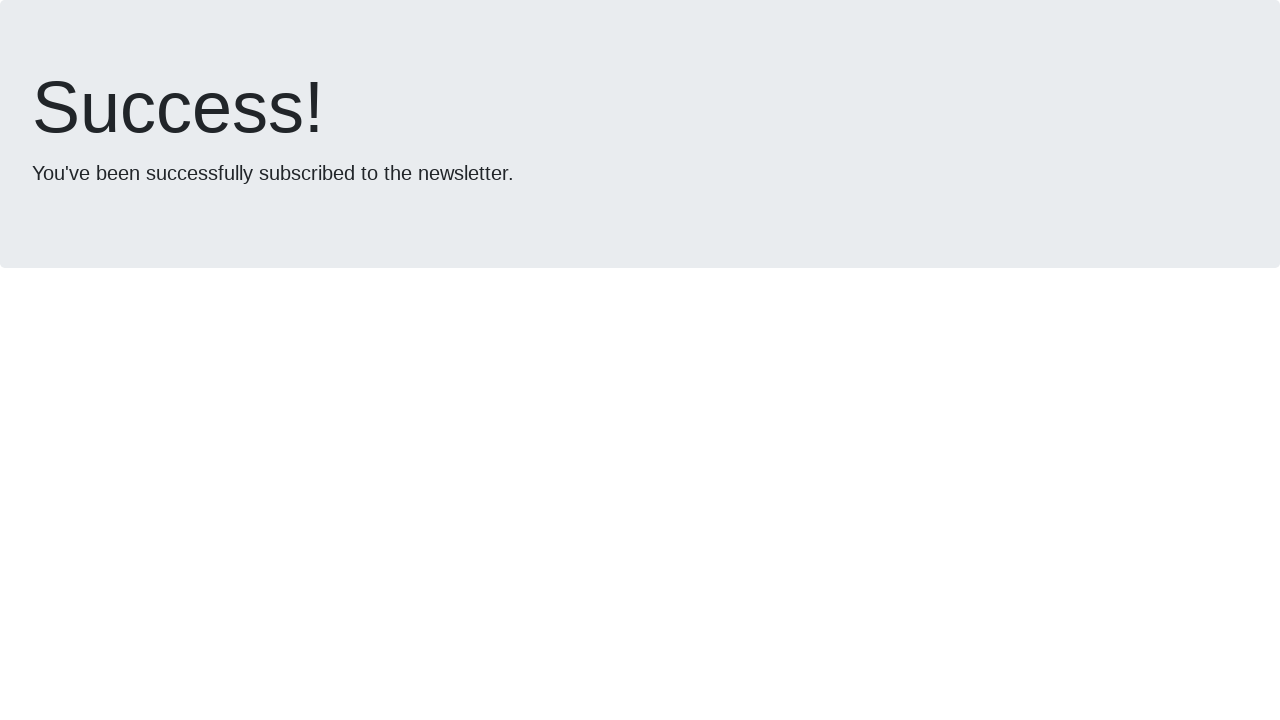

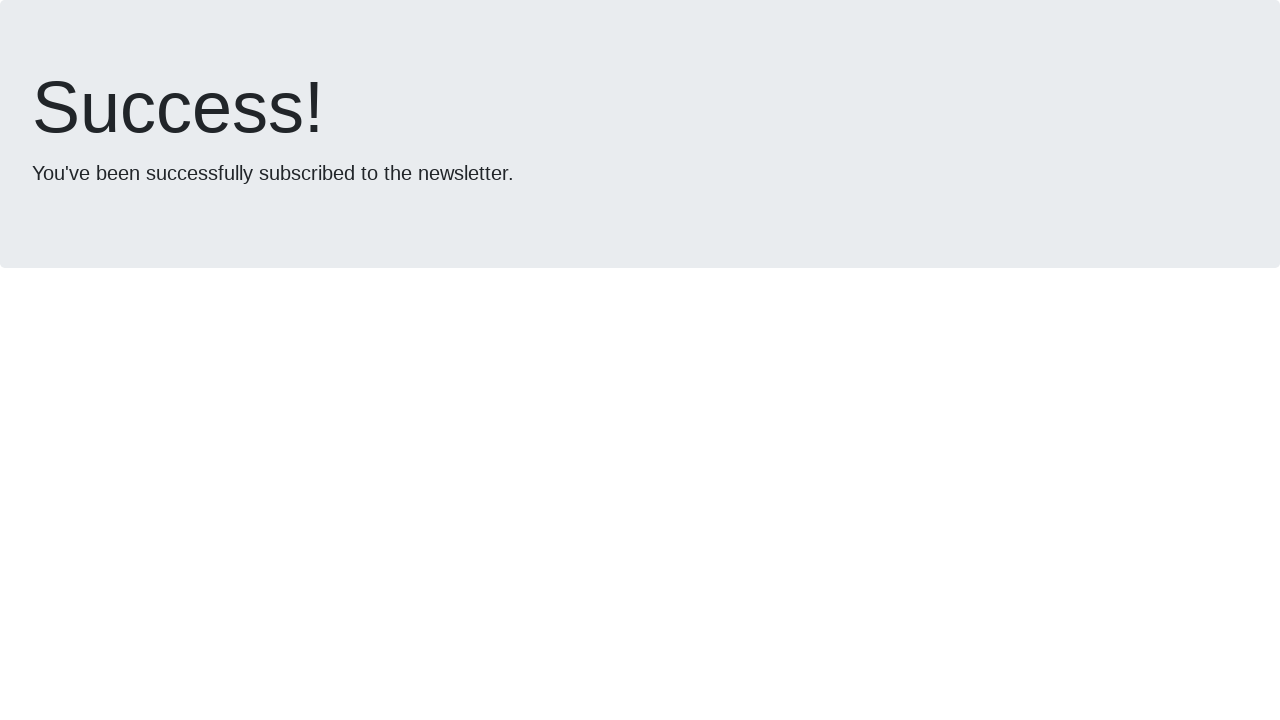